Clicks the Portuguese CV download link to initiate download

Starting URL: https://m4den.github.io/Portfolio/

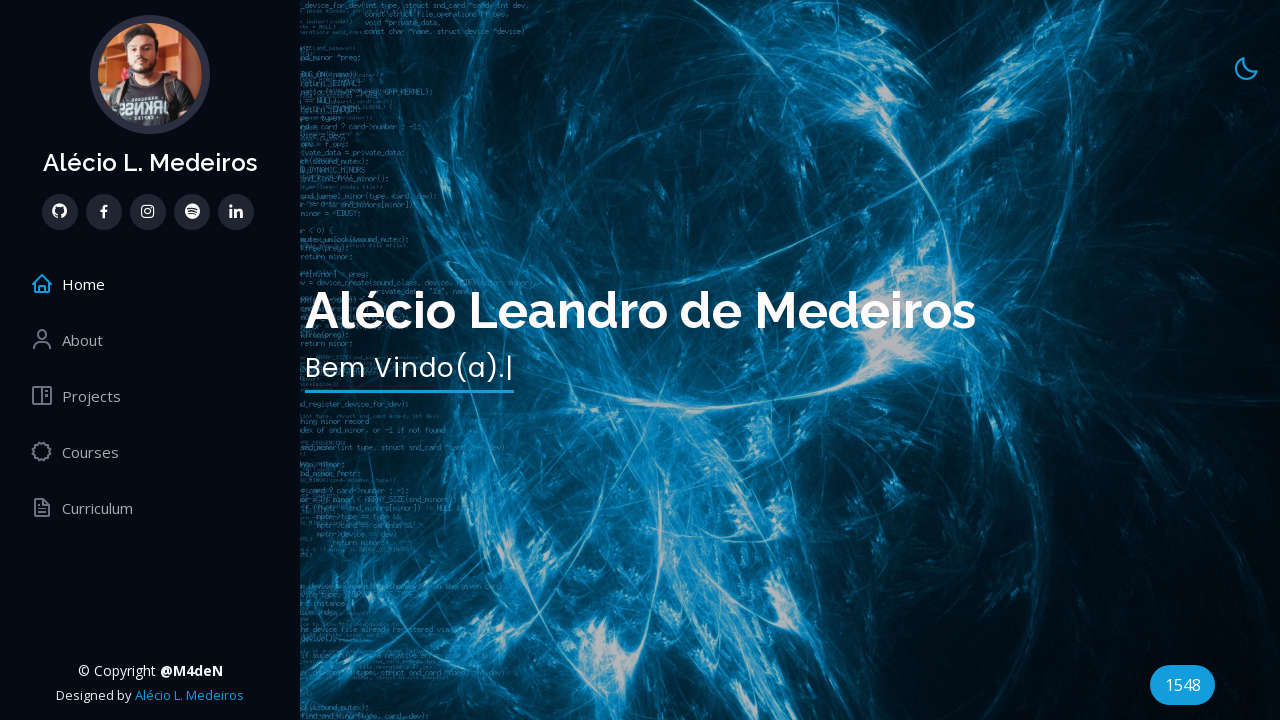

Waited for Portuguese CV download link to be available
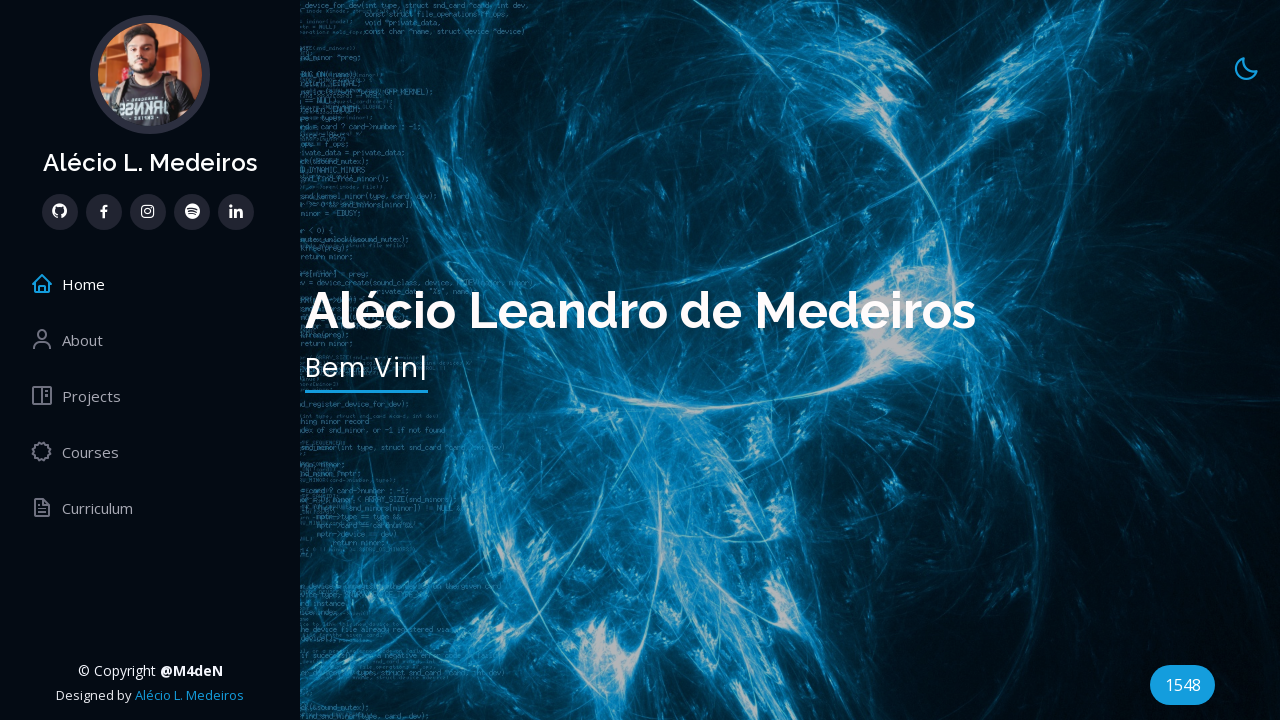

Clicked Portuguese CV download link to initiate download at (567, 641) on a[href$='Curriculum_AlecioMedeiros.pdf']
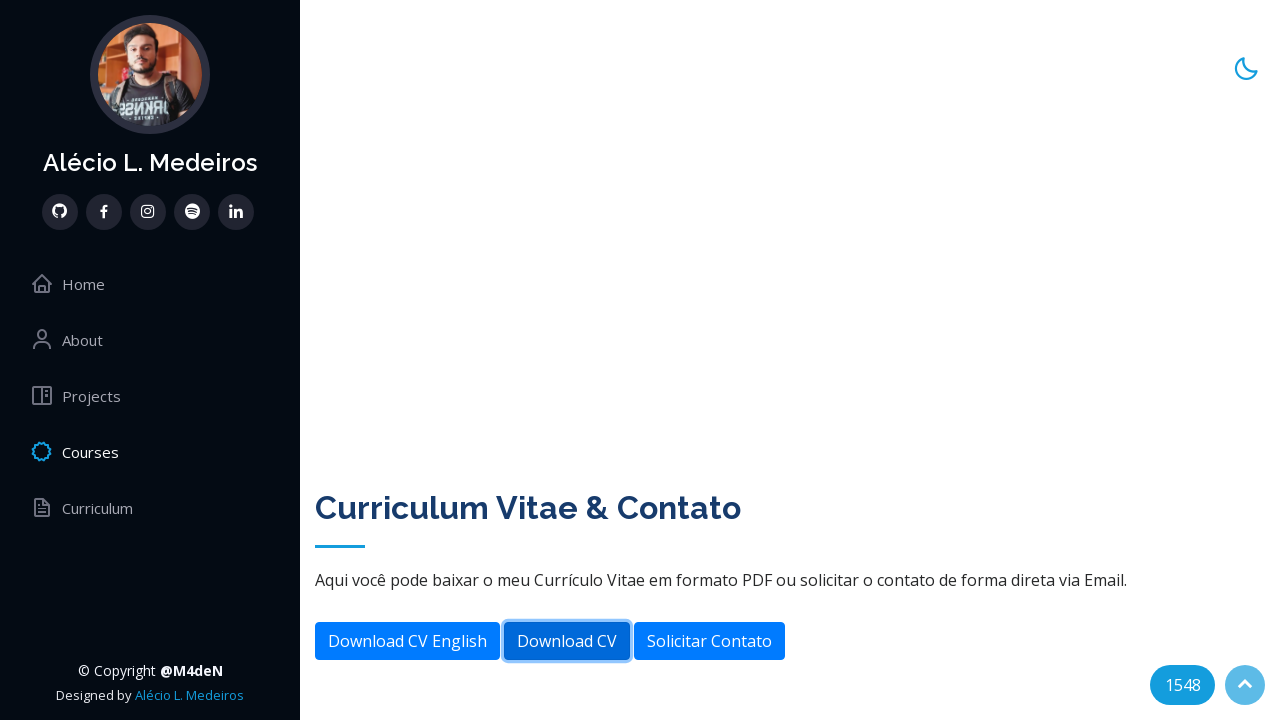

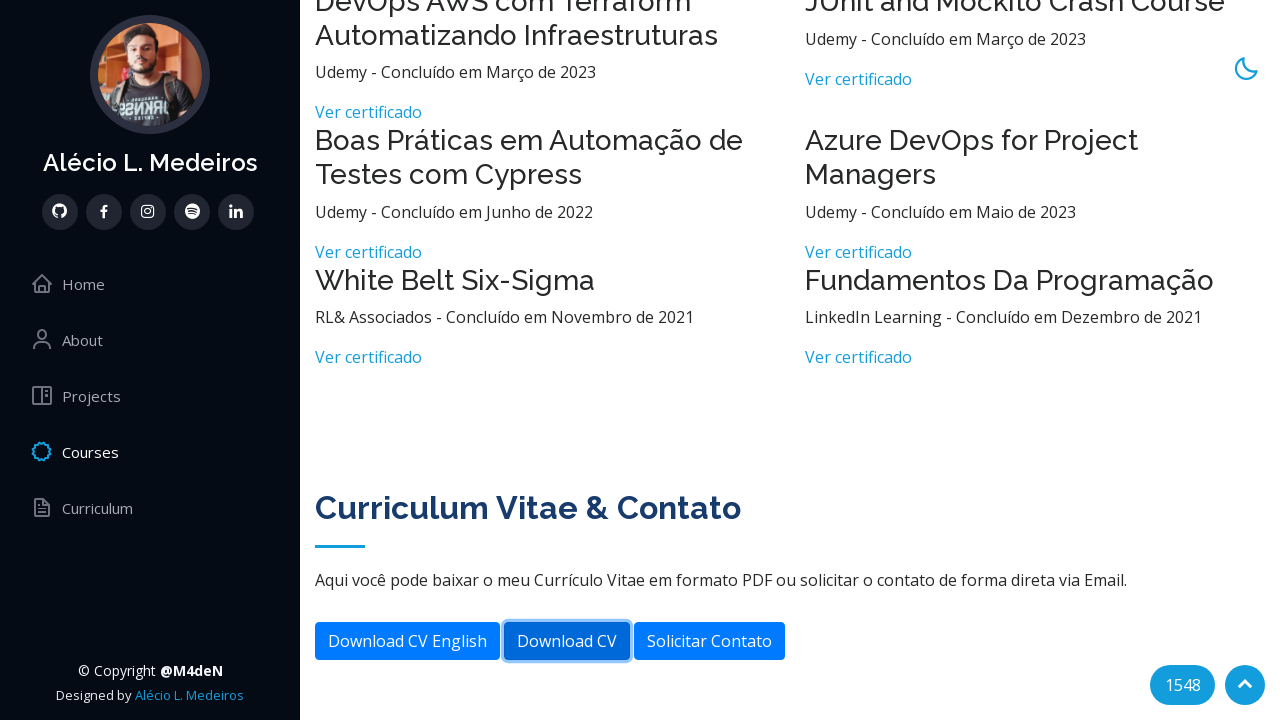